Tests a basic form by navigating to a form demo page and entering text into a text input field

Starting URL: https://syntaxprojects.com/basic-first-form-demo.php

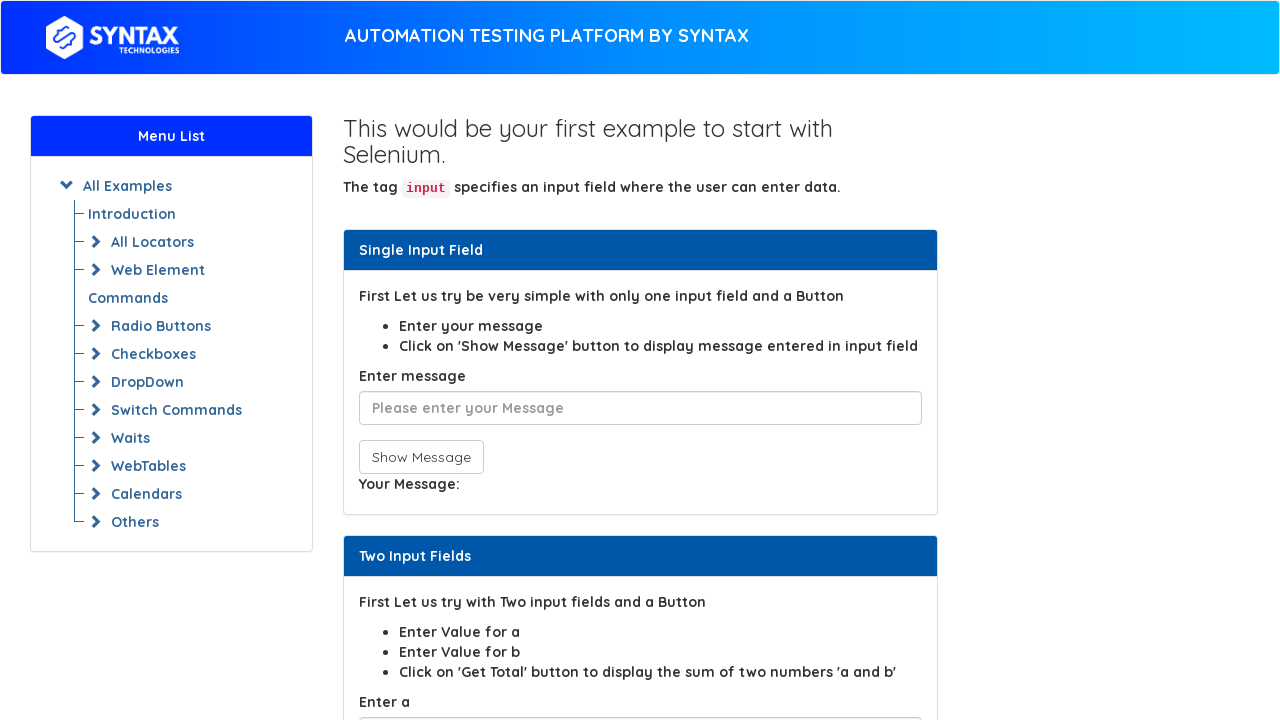

Navigated to basic form demo page
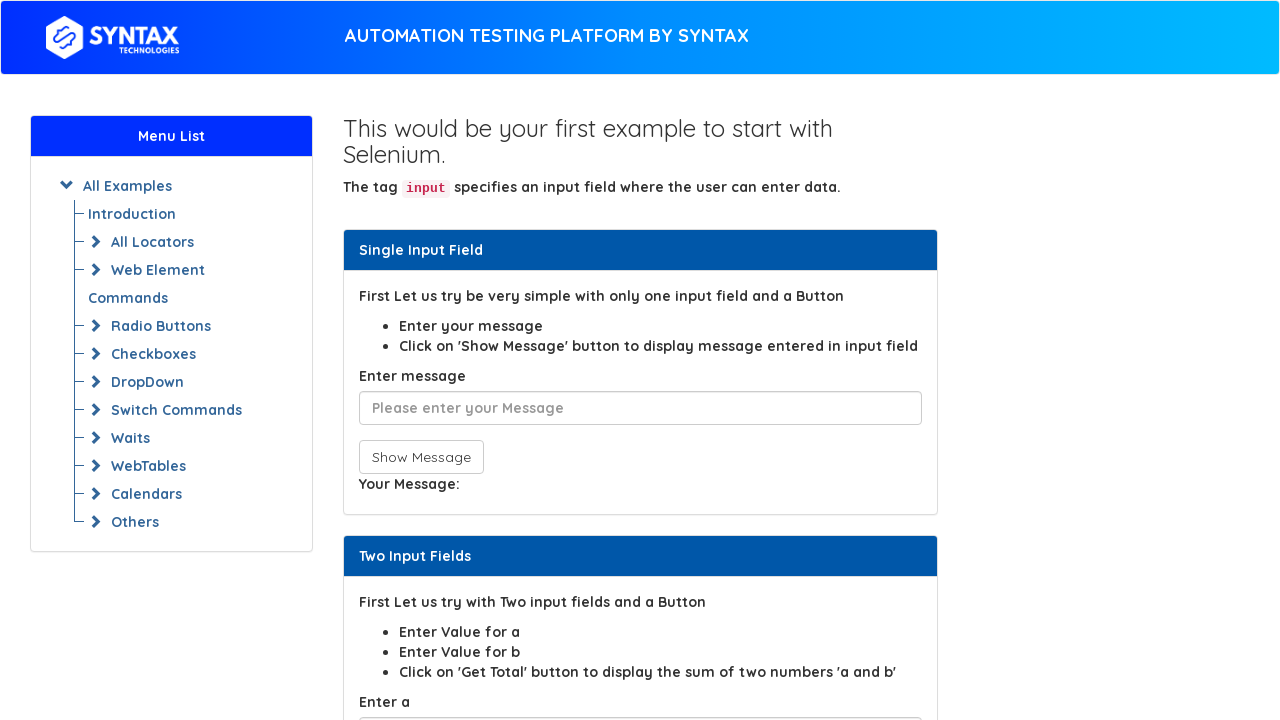

Entered 'abracadabra' into the user message text field on #user-message
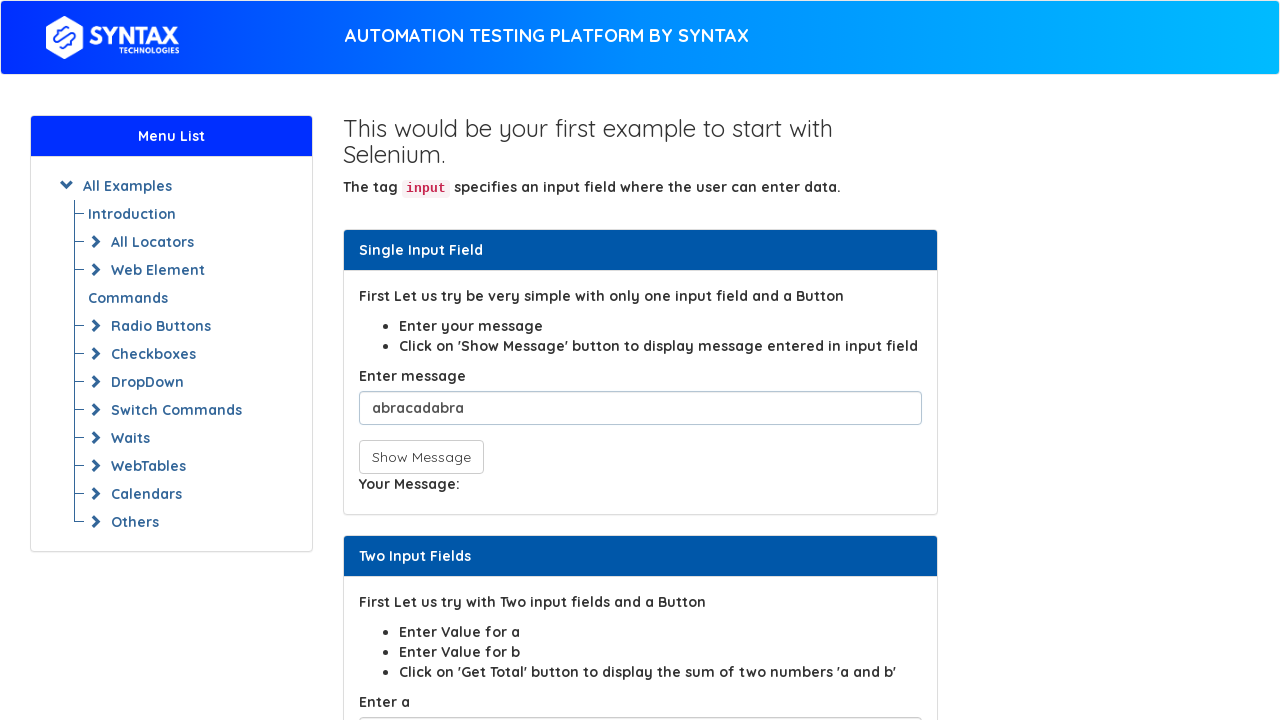

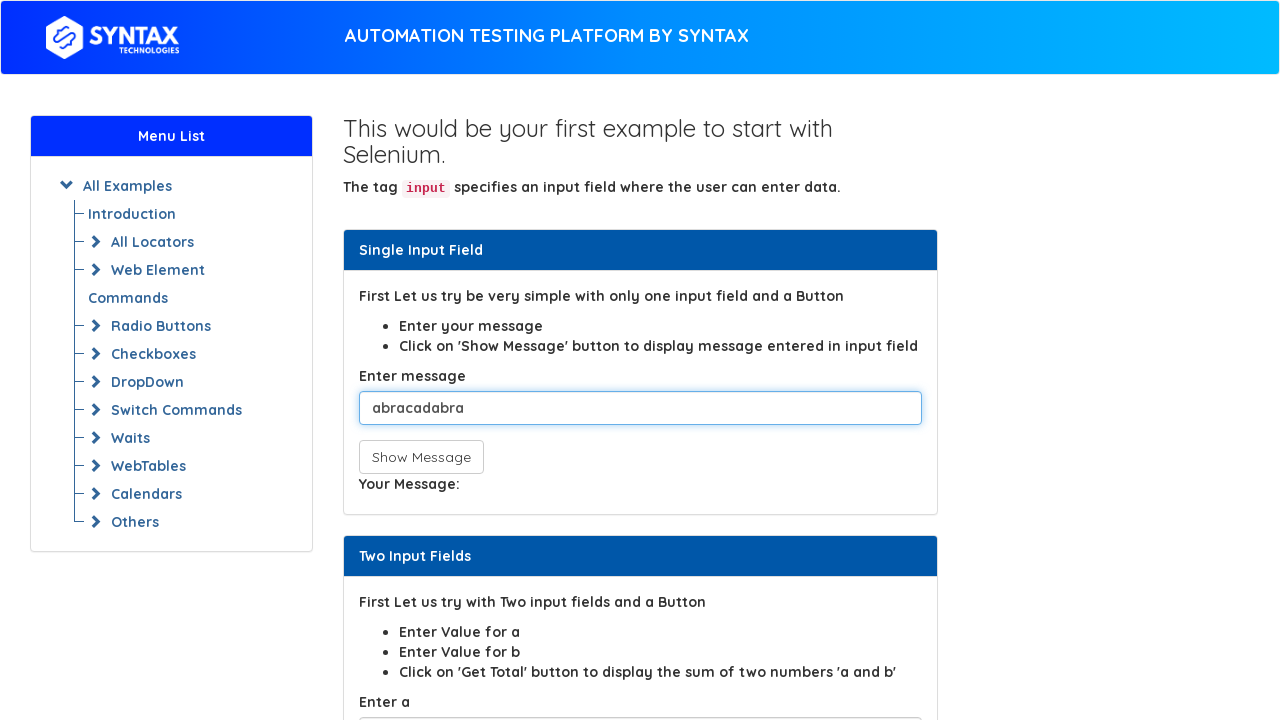